Tests the official press website search functionality by searching for a specific name, closing a dialog, and sorting results by date

Starting URL: https://www.imprensaoficial.com.br/

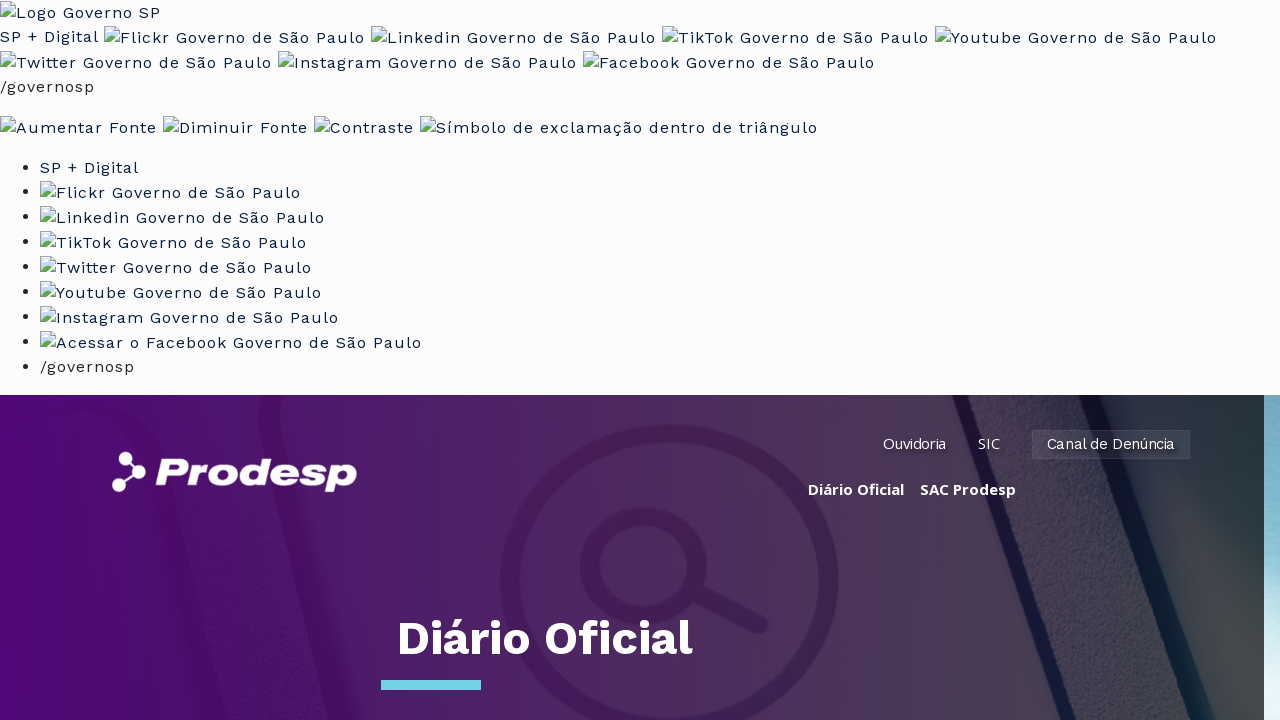

Set viewport size to 1024x768
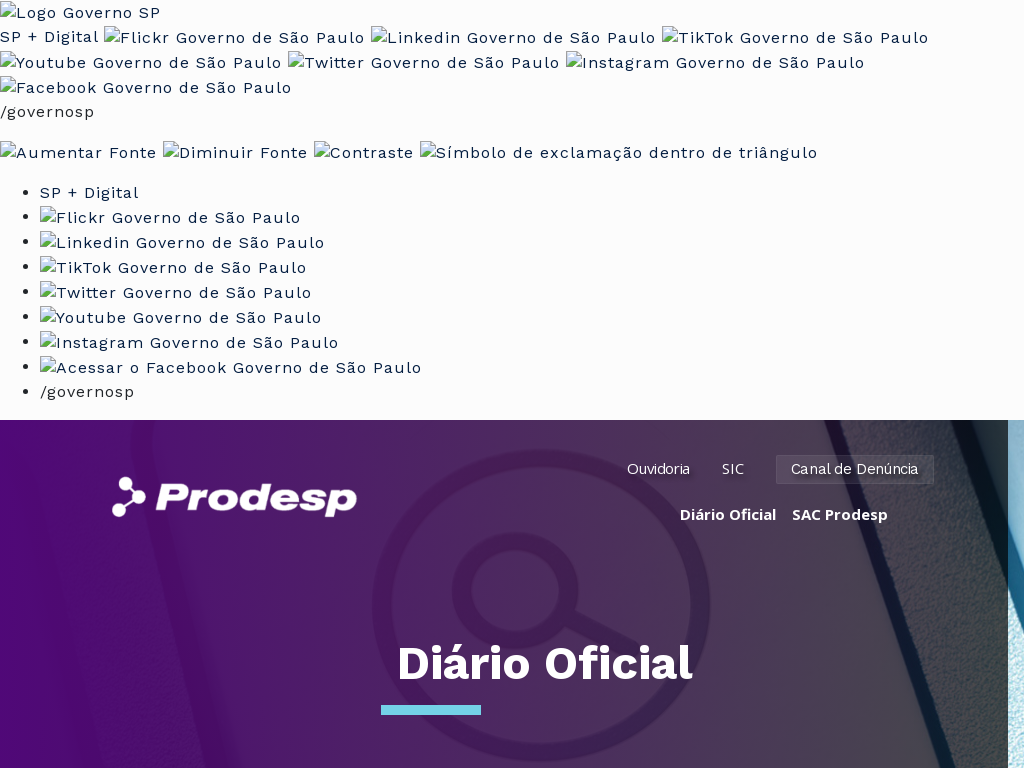

Clicked on search keywords field at (472, 384) on #content_txtPalavrasChave
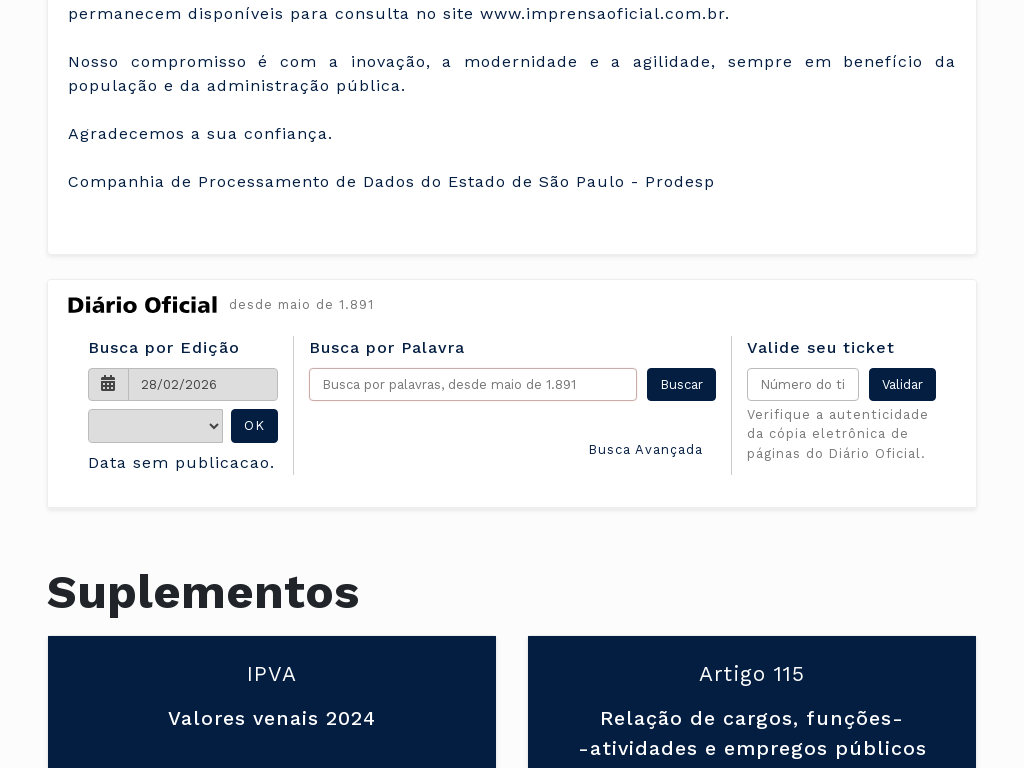

Filled search field with 'Maria Silva Santos' on #content_txtPalavrasChave
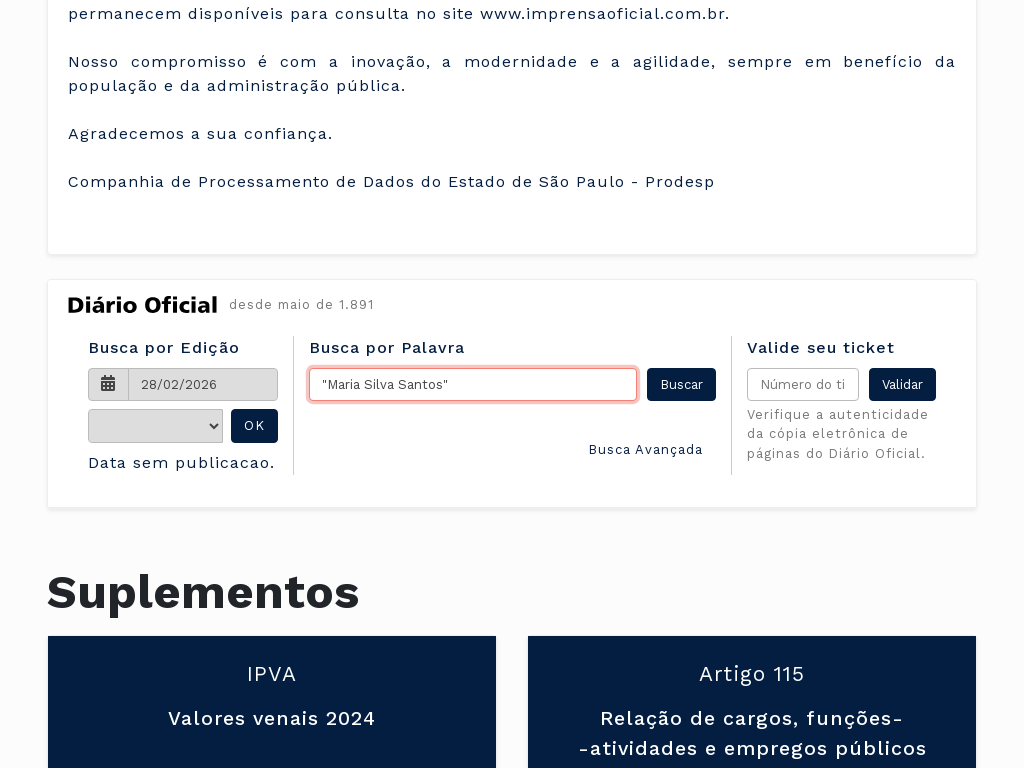

Clicked search button to search for the name at (681, 384) on #content_btnBuscar
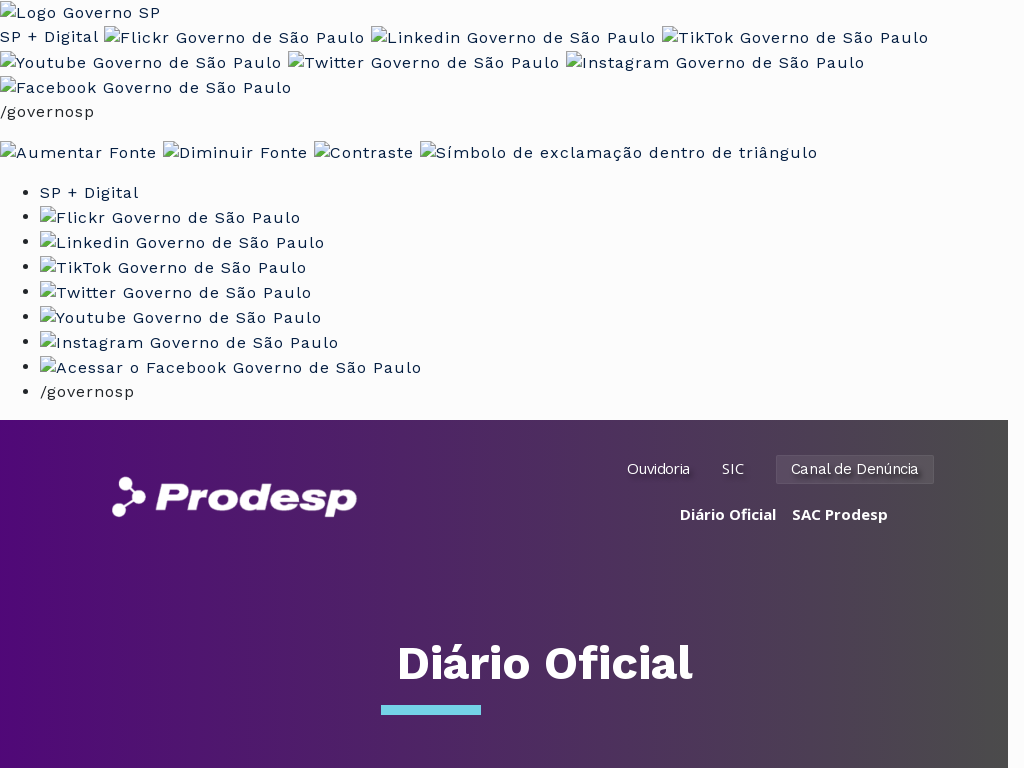

Waited 1000ms for results to load
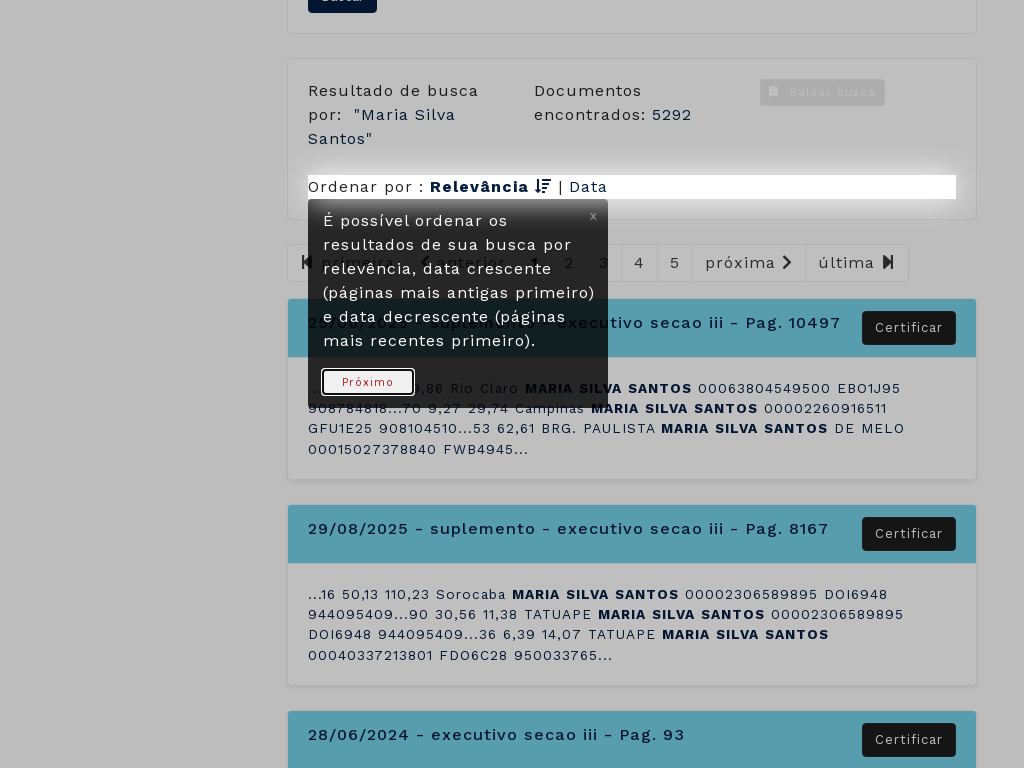

Closed dialog/tooltip that appeared at (594, 216) on .joyride-close-tip
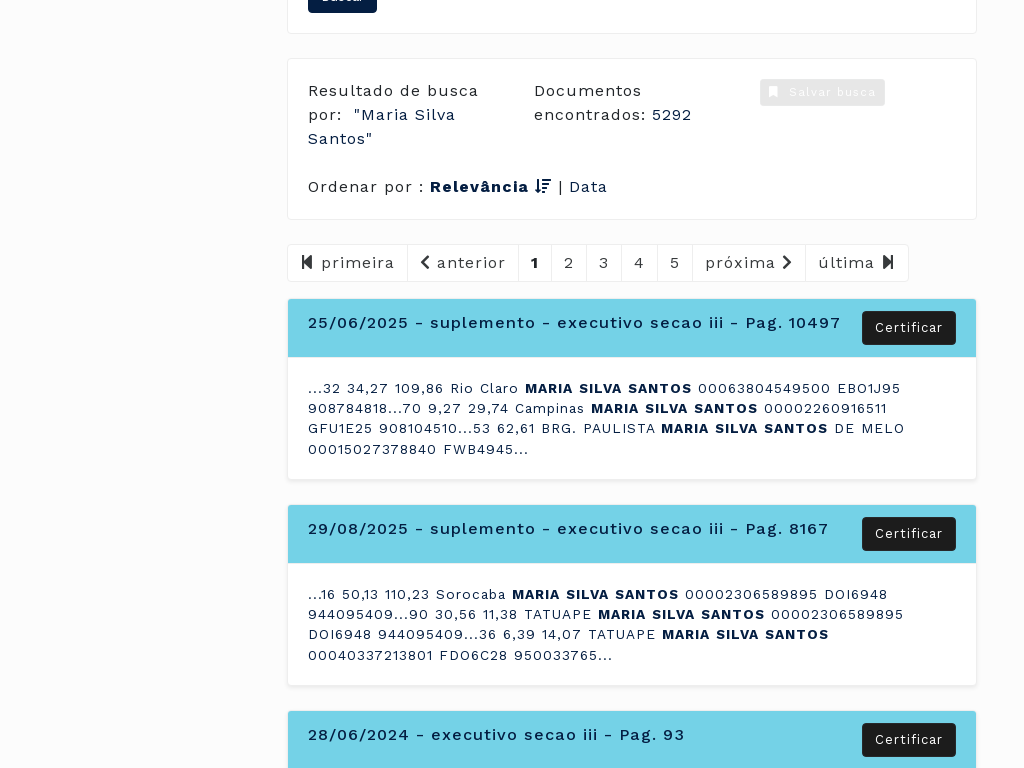

Clicked link to sort results by date at (588, 186) on #content_lnkOrderByData
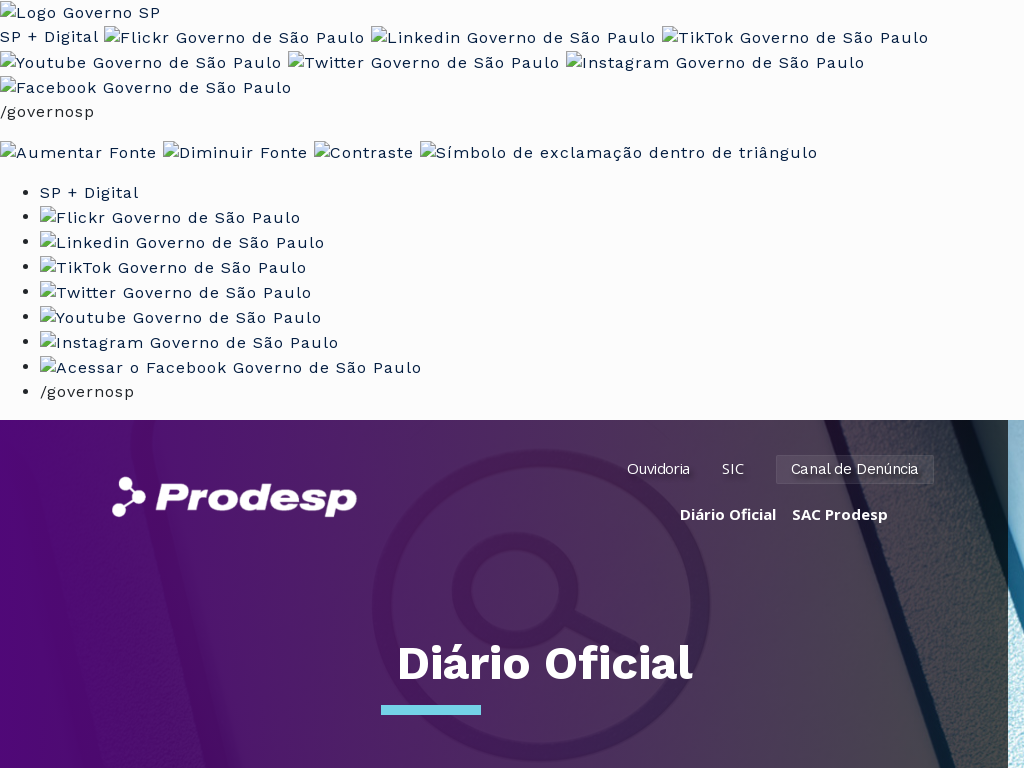

First result date element is now visible
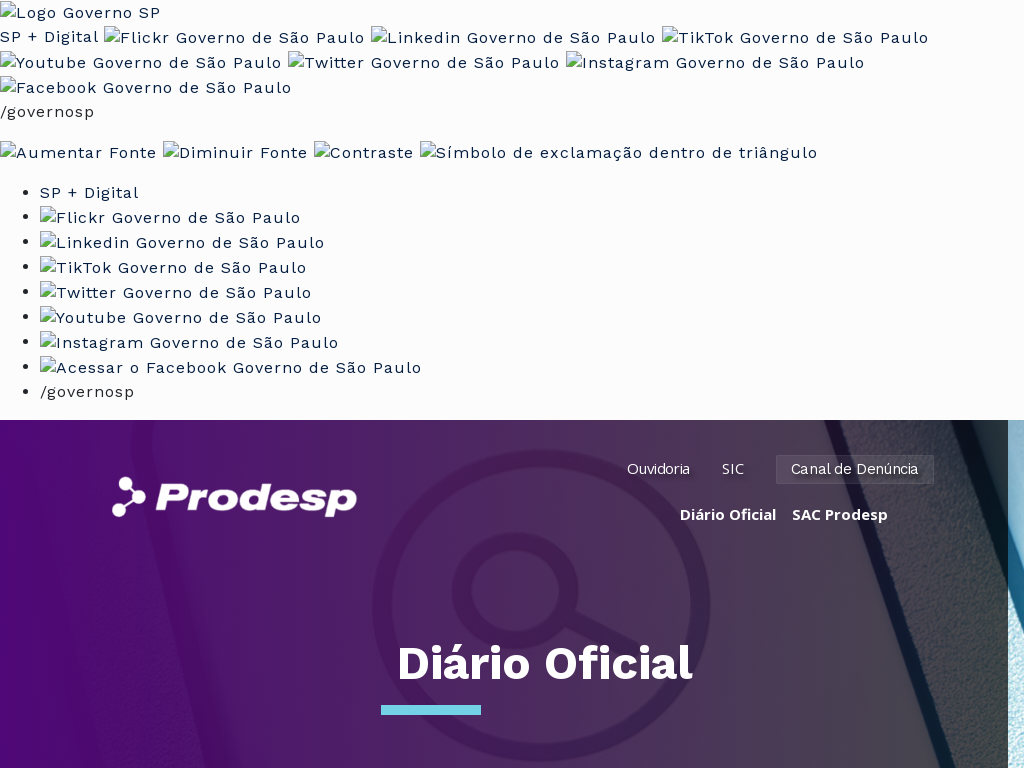

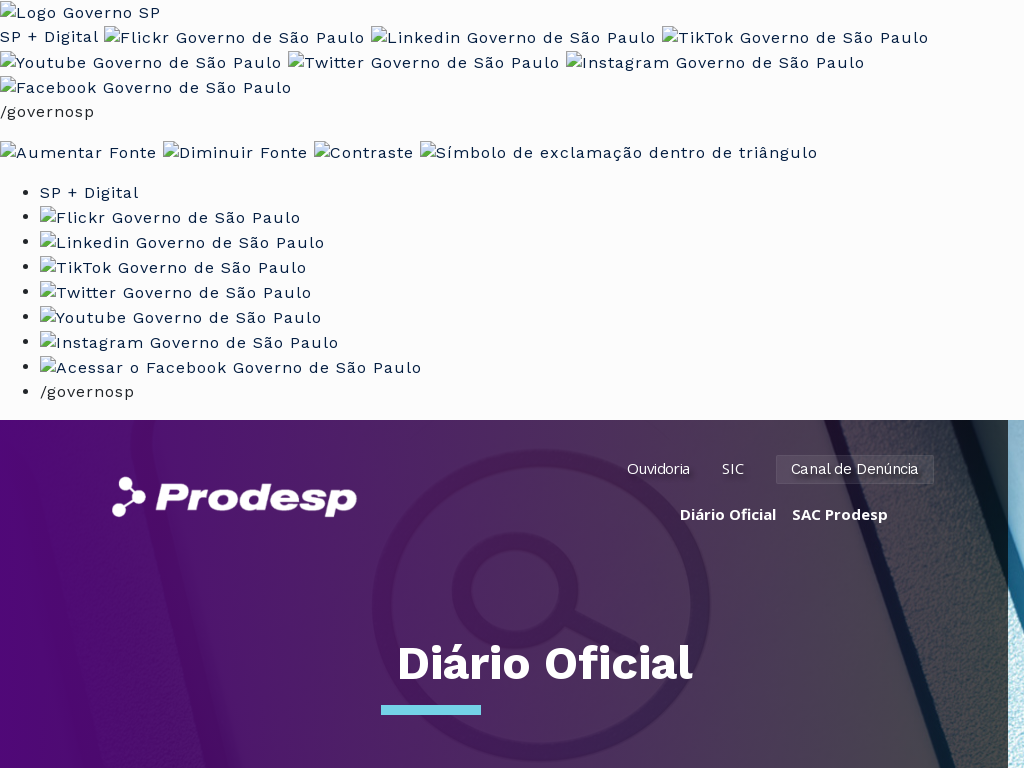